Tests dropdown selection functionality by selecting currency options using different methods (by index, visible text, and value)

Starting URL: https://rahulshettyacademy.com/dropdownsPractise/

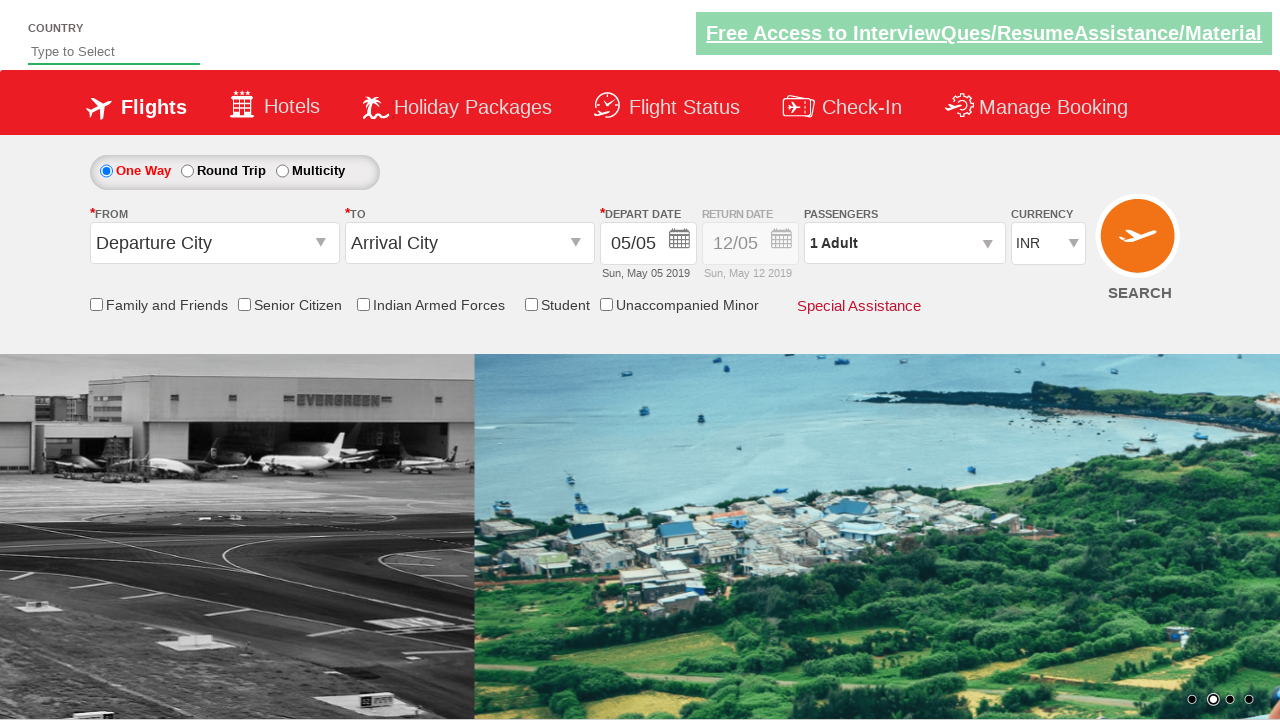

Selected 4th currency option by index on #ctl00_mainContent_DropDownListCurrency
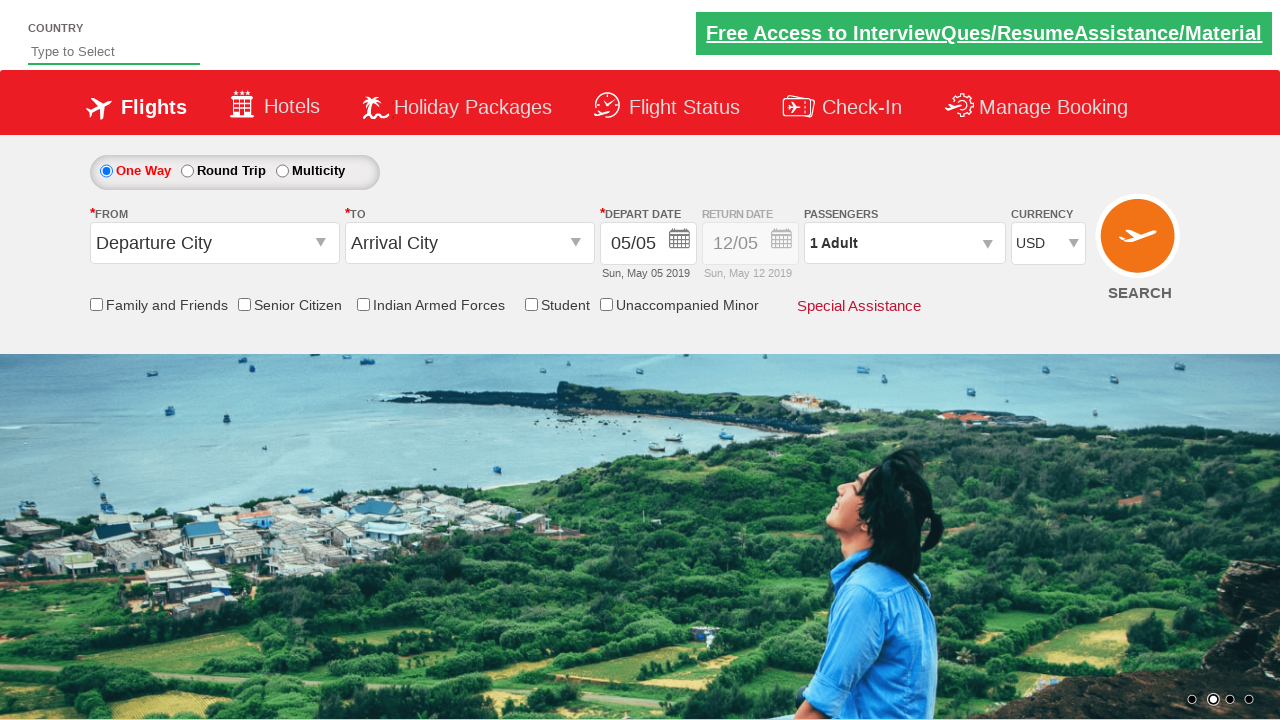

Selected INR currency option by visible text on #ctl00_mainContent_DropDownListCurrency
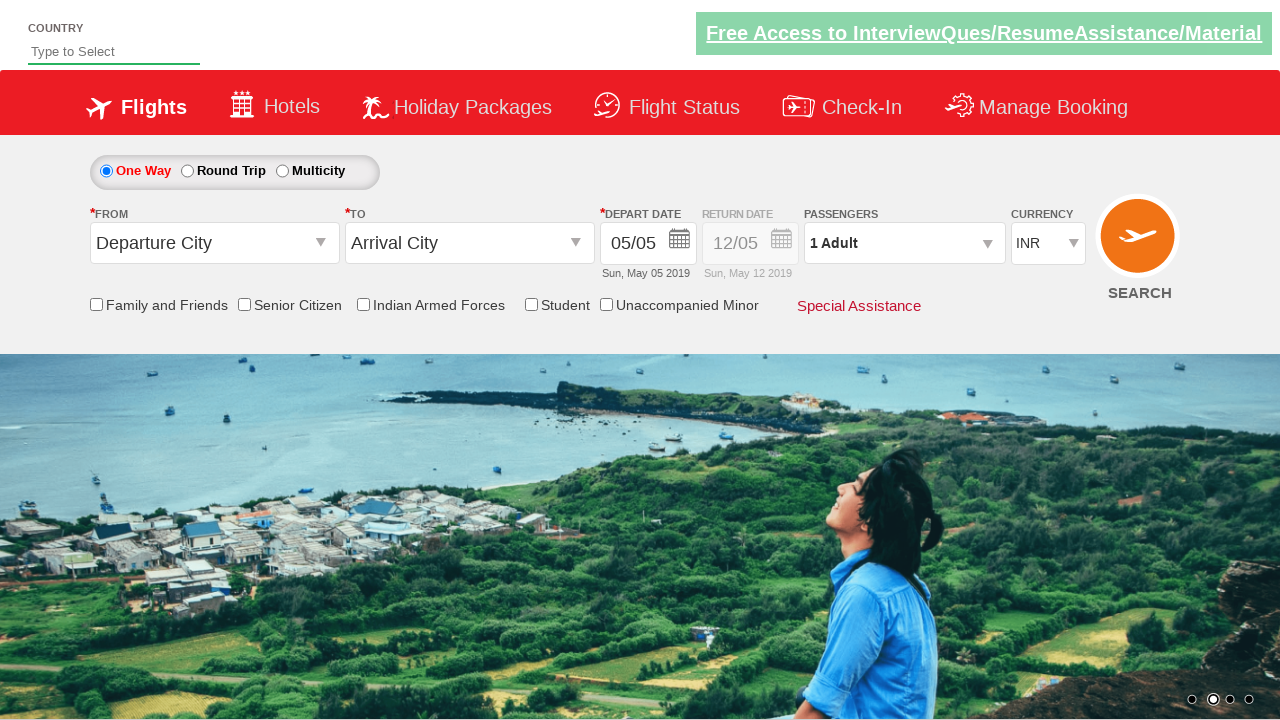

Selected USD currency option by value on #ctl00_mainContent_DropDownListCurrency
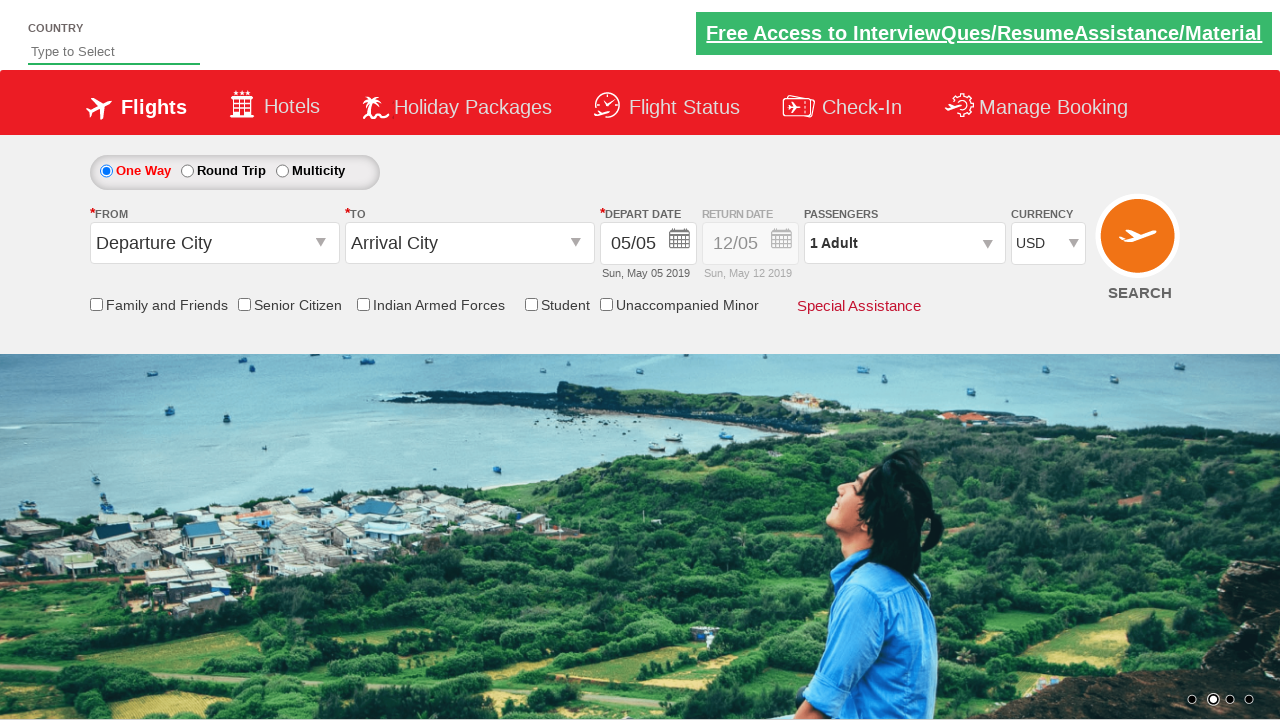

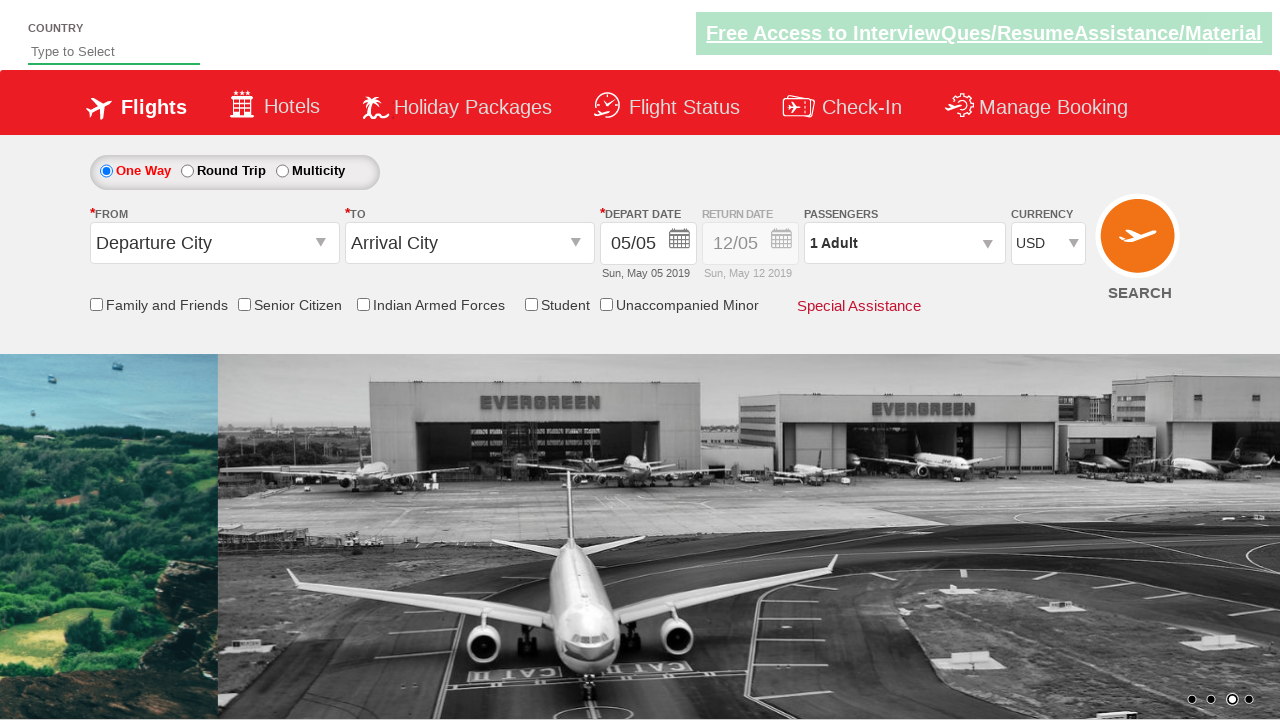